Navigates to the Large & Deep DOM page and clicks on a specific cell in the large table.

Starting URL: https://the-internet.herokuapp.com/

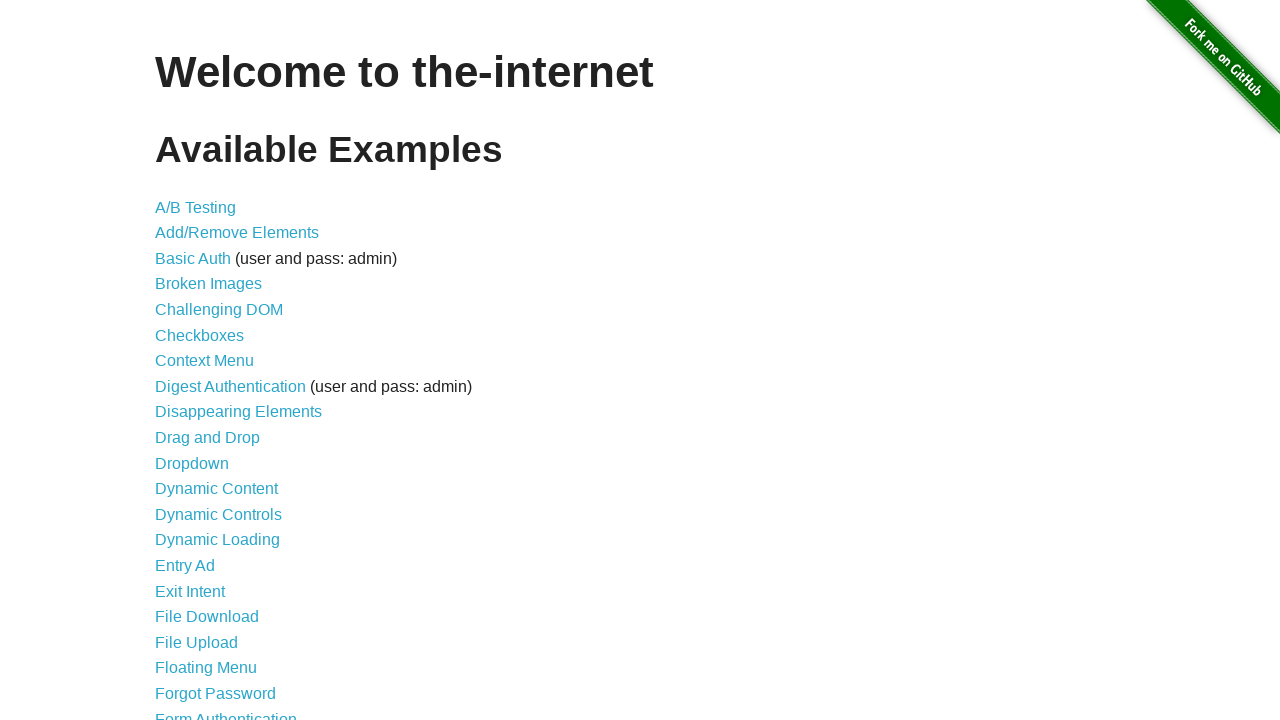

Clicked on Large & Deep DOM link at (225, 361) on xpath=//a[@href='/large']
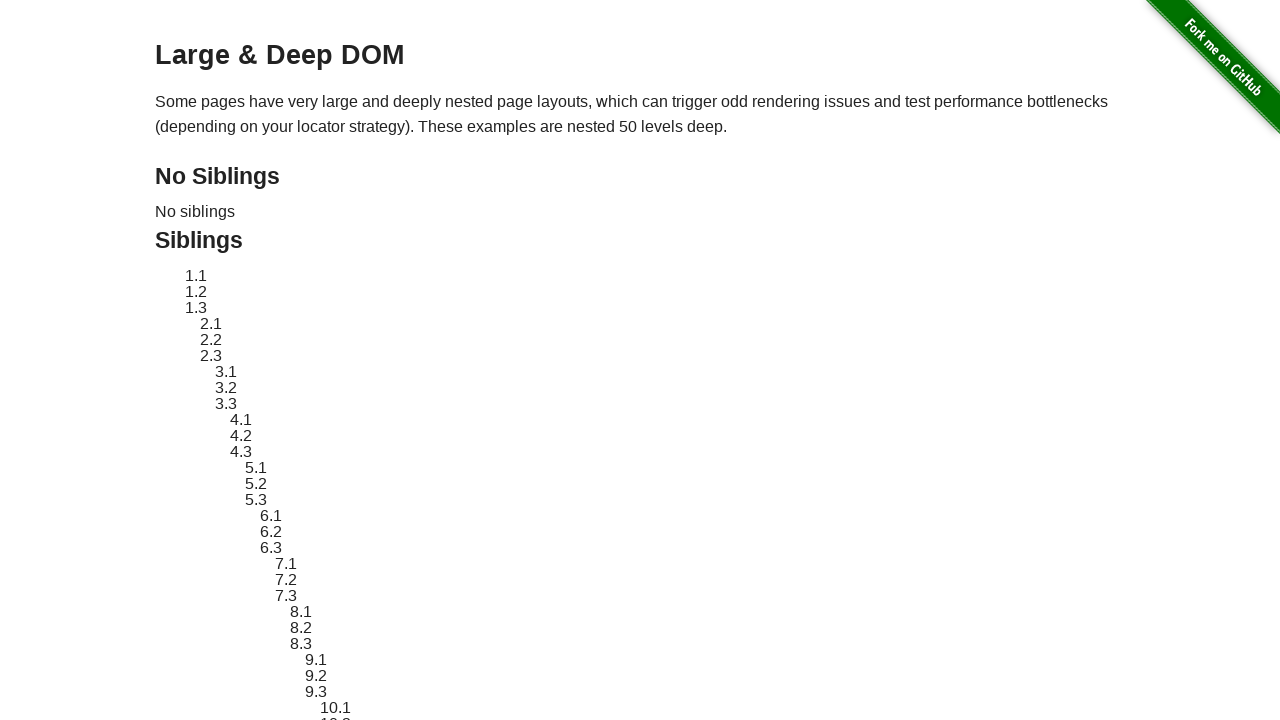

Located the last cell (50.50) in the large table
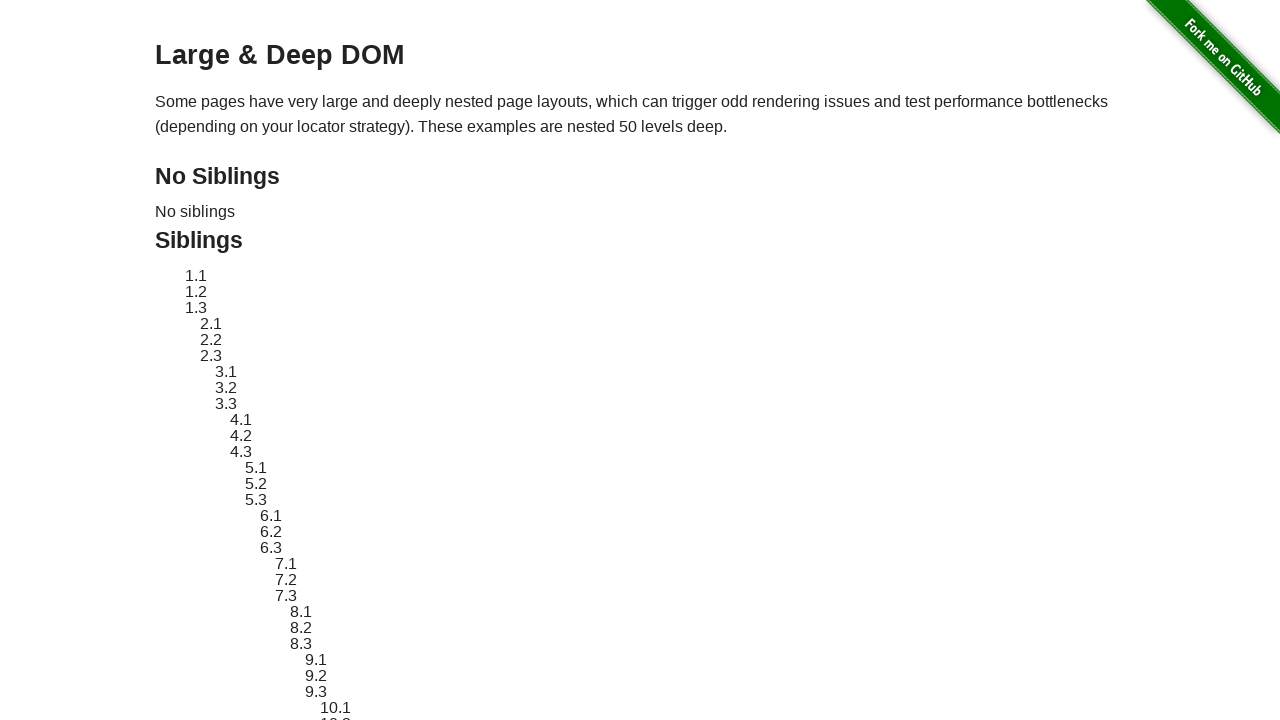

Clicked on the last cell (50.50) in the large table at (1252, 627) on (//td[@class='column-50' and //tr[@class='row-50']])[50]
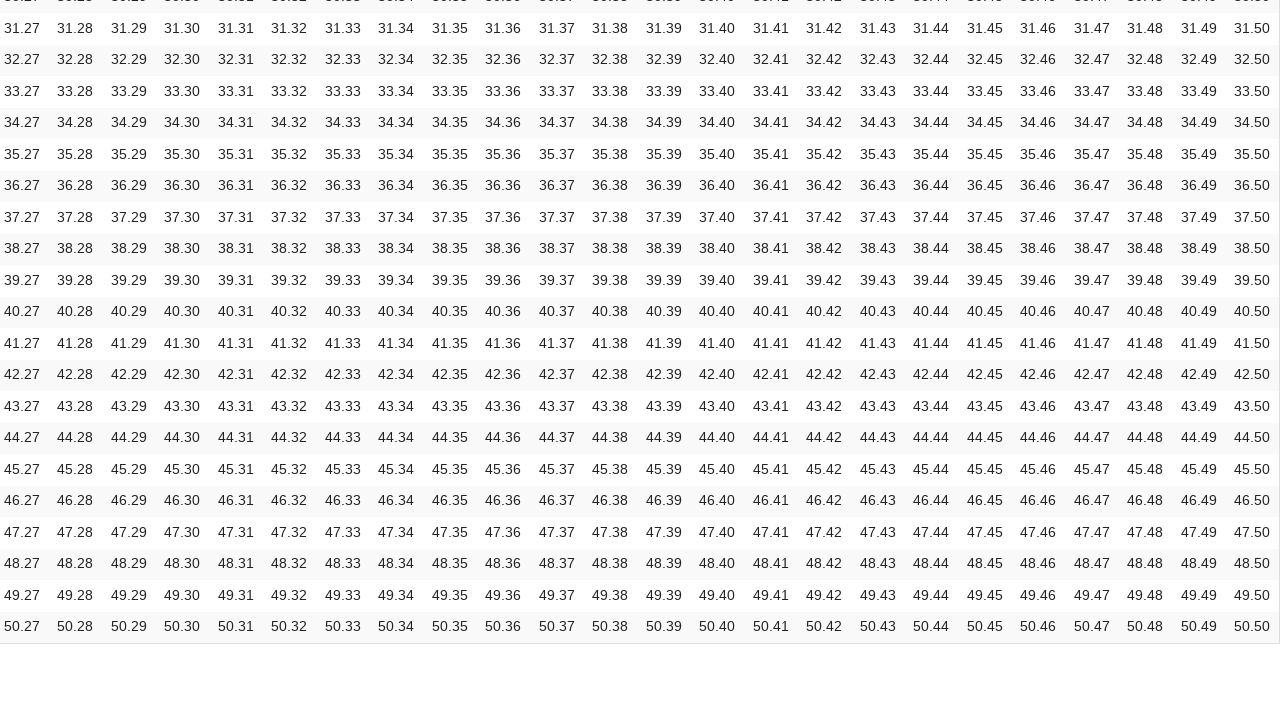

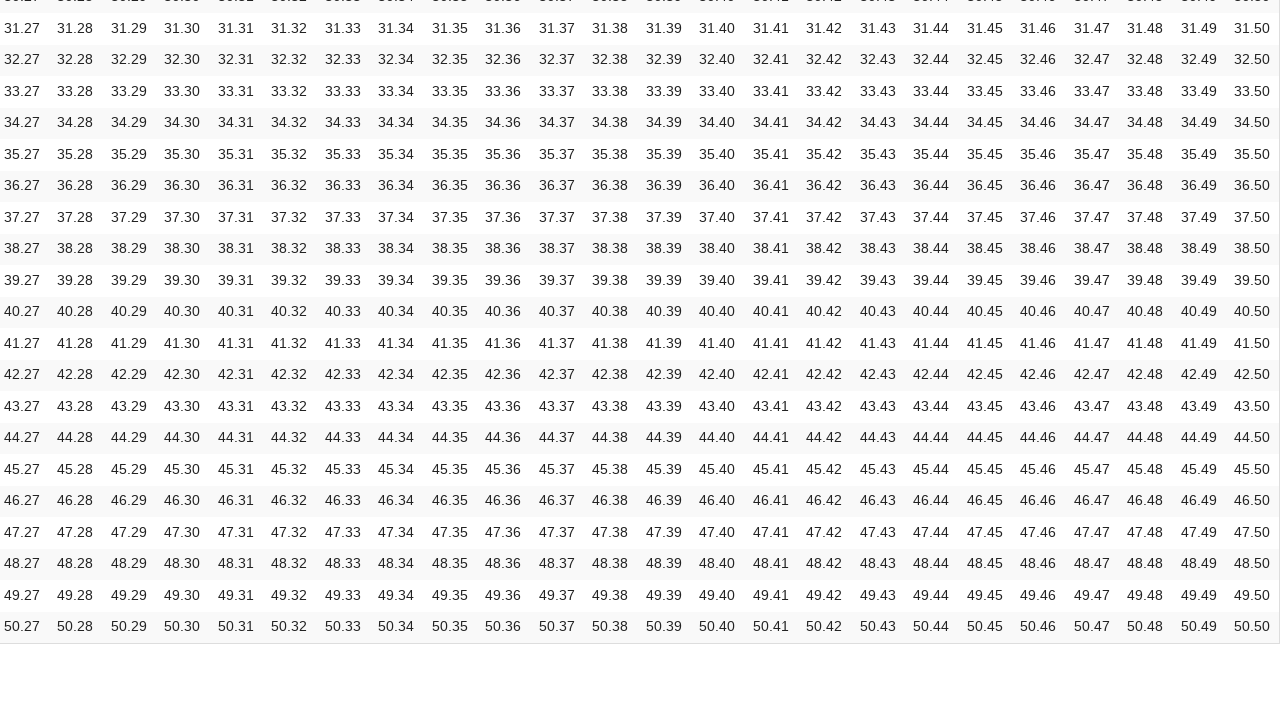